Tests navigation to the Send Mail & Packages page by clicking the mail-ship link

Starting URL: https://www.usps.com/

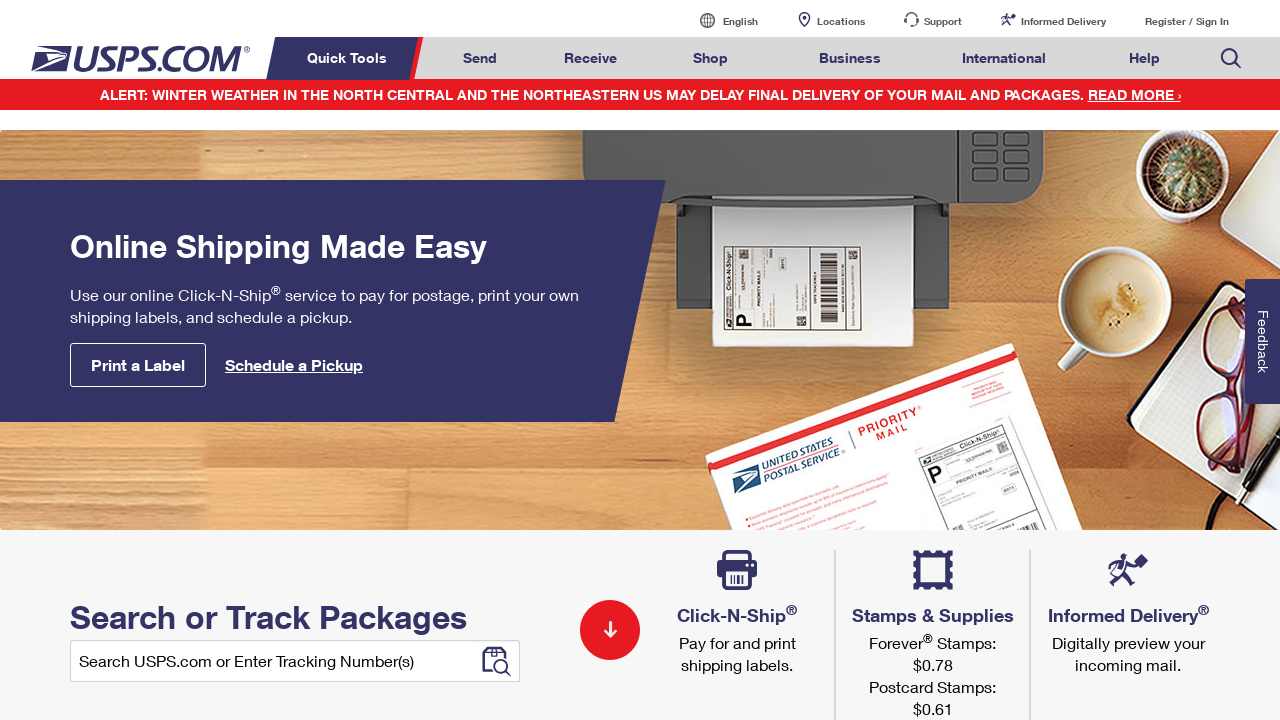

Clicked on Send Mail & Packages link (mail-ship) at (480, 58) on a#mail-ship-width
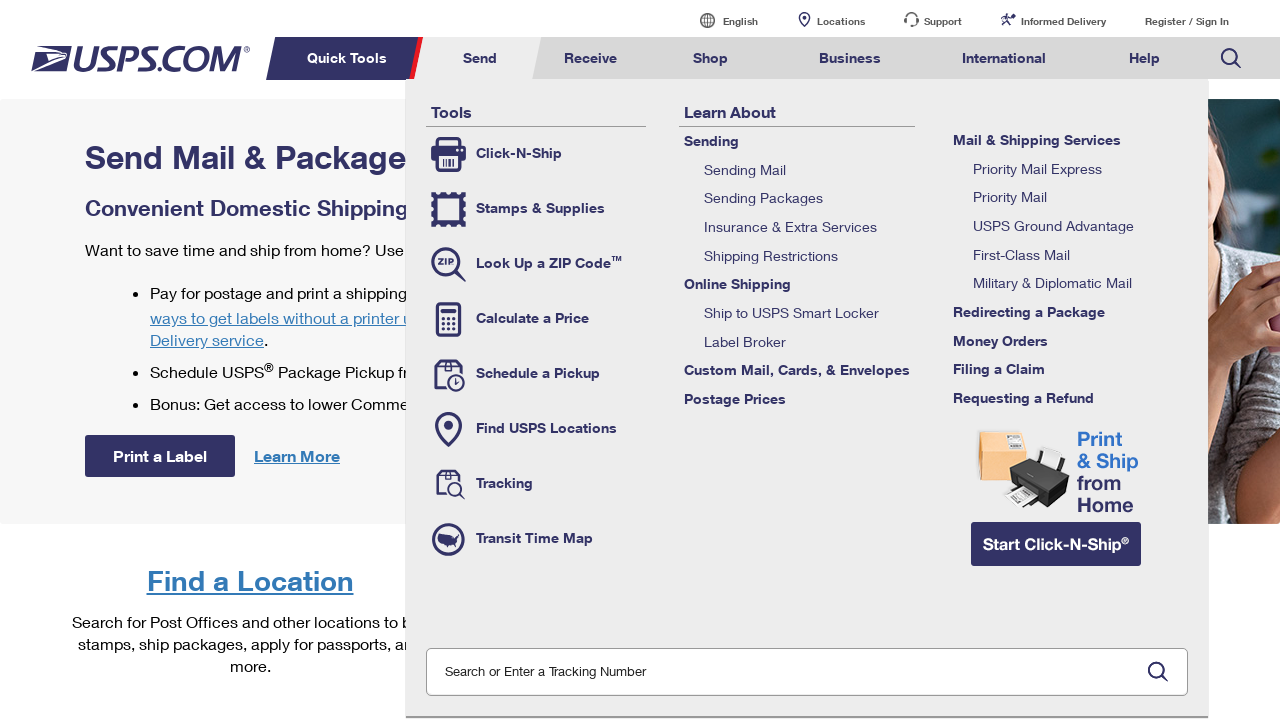

Waited for page to load (domcontentloaded state)
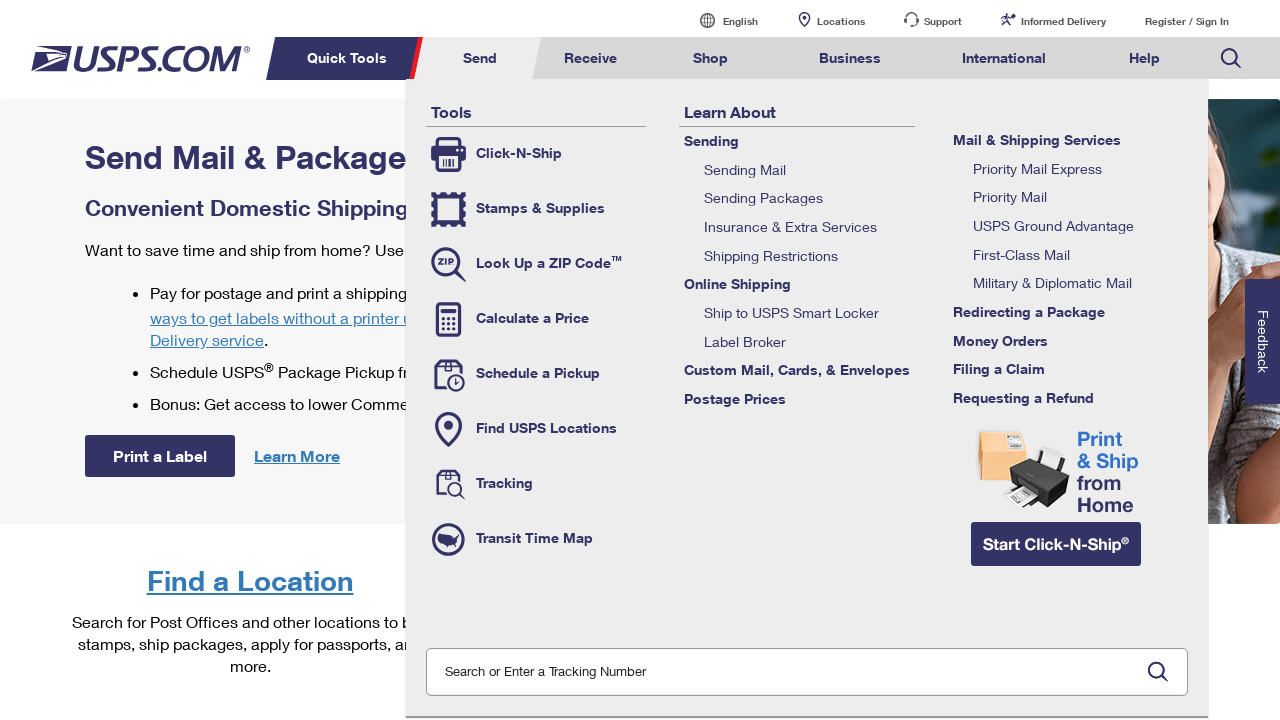

Verified page title is 'Send Mail & Packages | USPS'
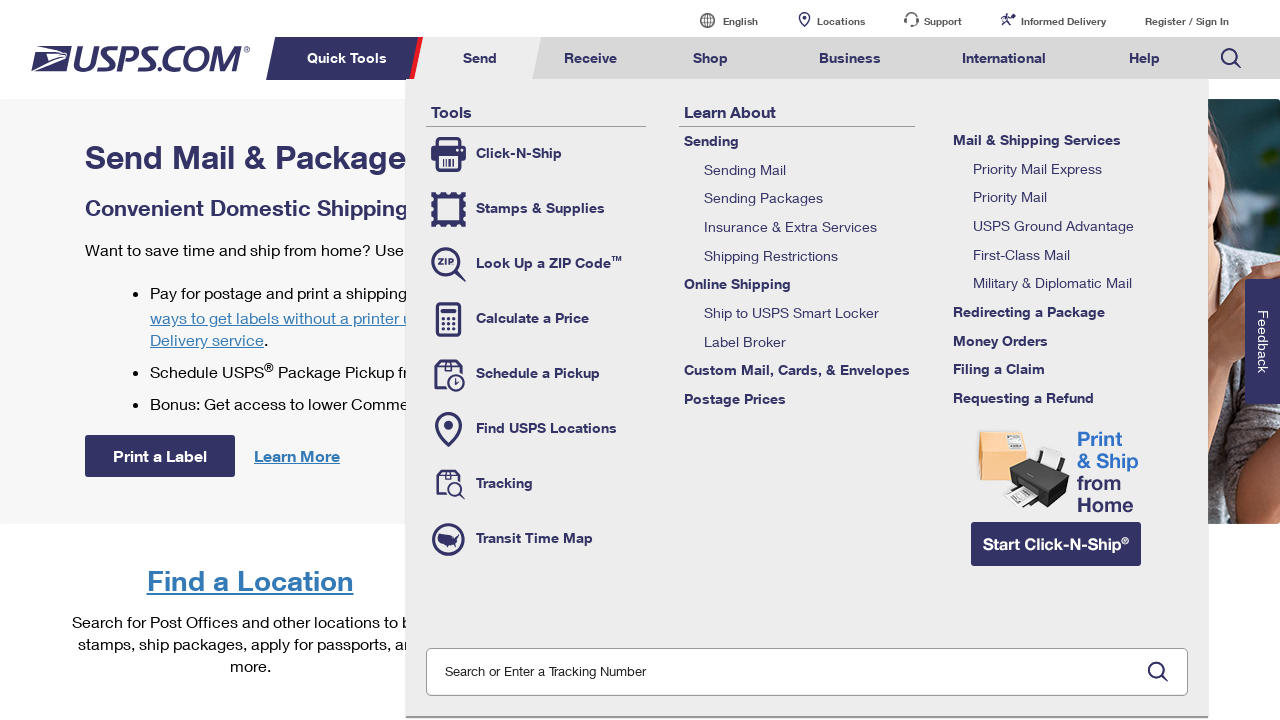

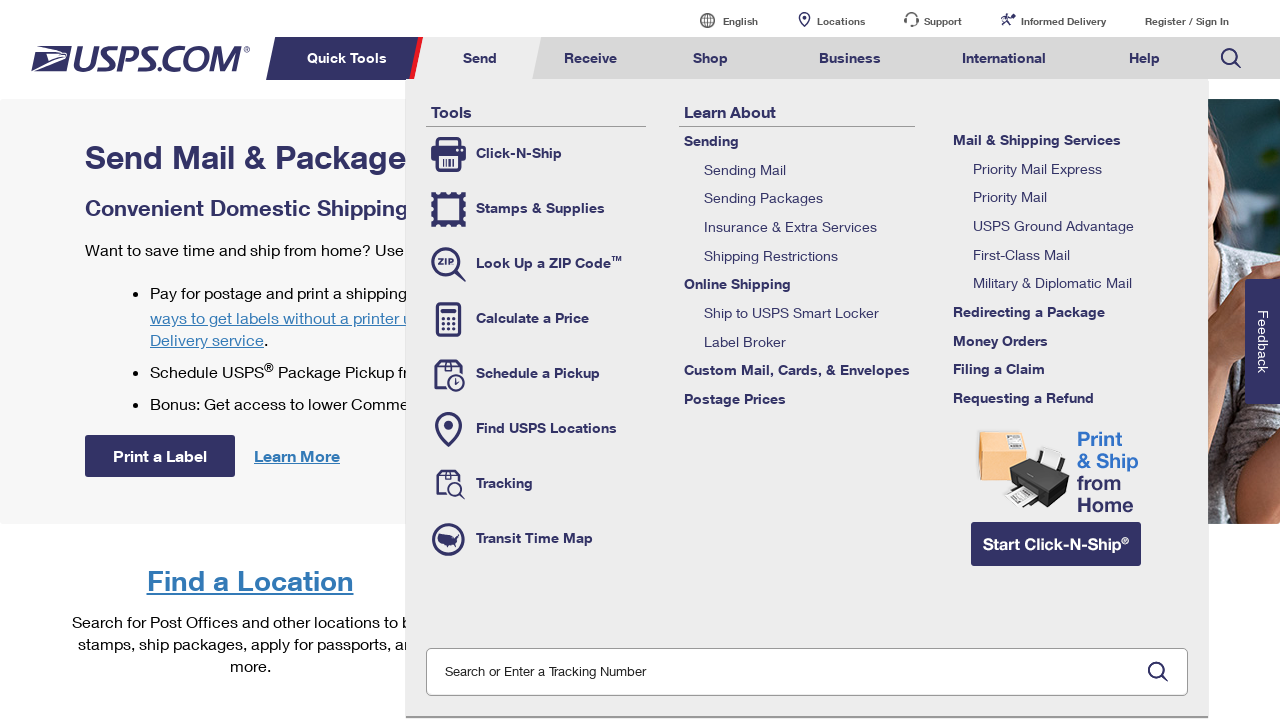